Tests a math problem solver by reading two numbers from the page, calculating their sum, and selecting the correct answer from a dropdown menu

Starting URL: http://suninjuly.github.io/selects1.html

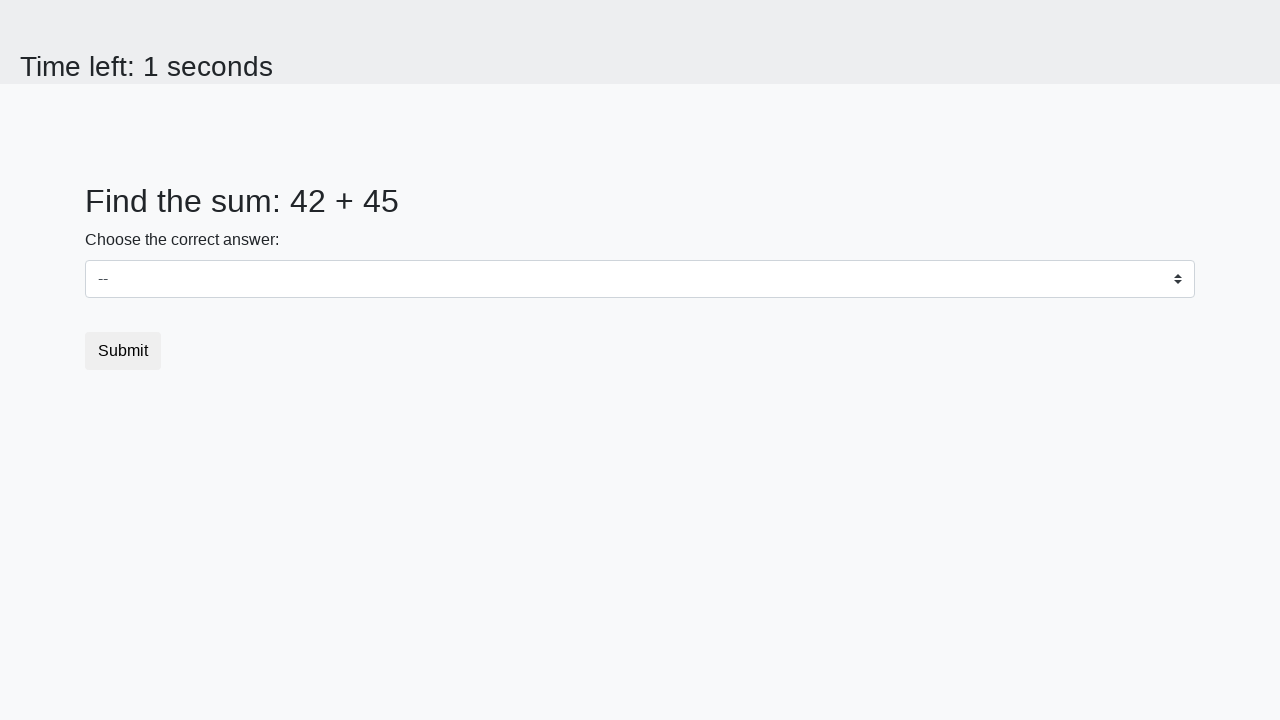

Retrieved first number from #num1 element
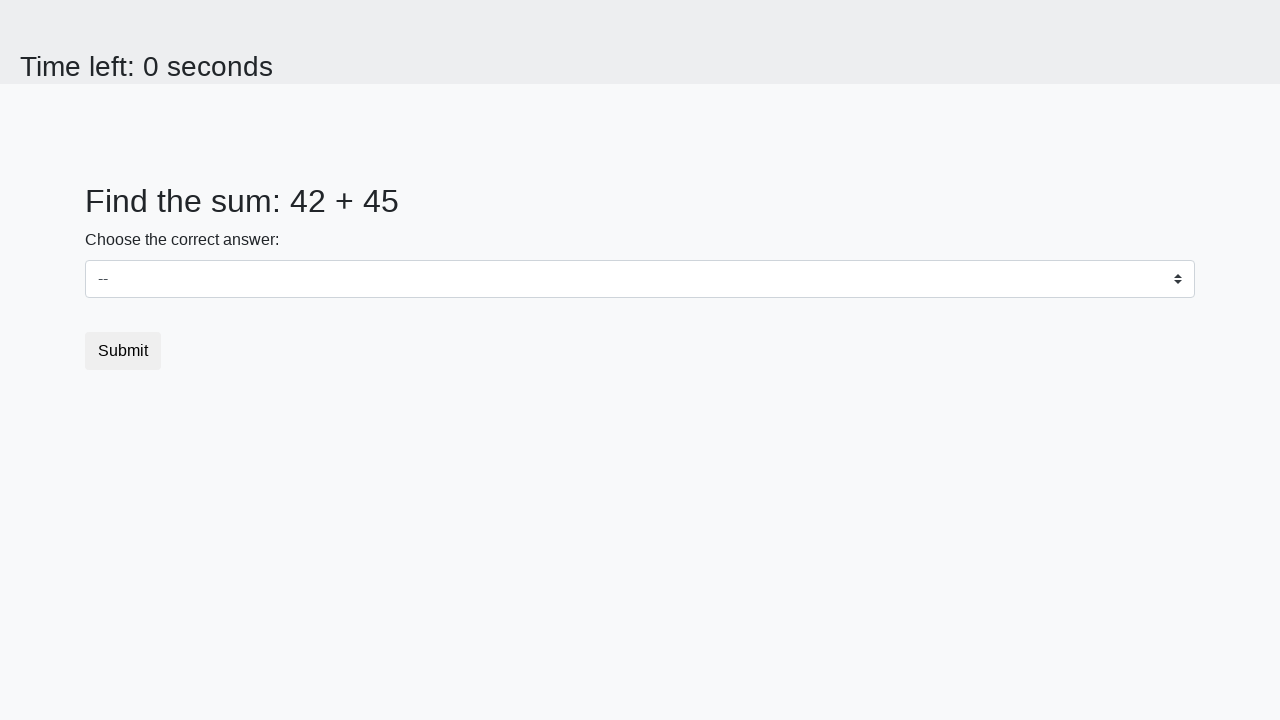

Retrieved second number from #num2 element
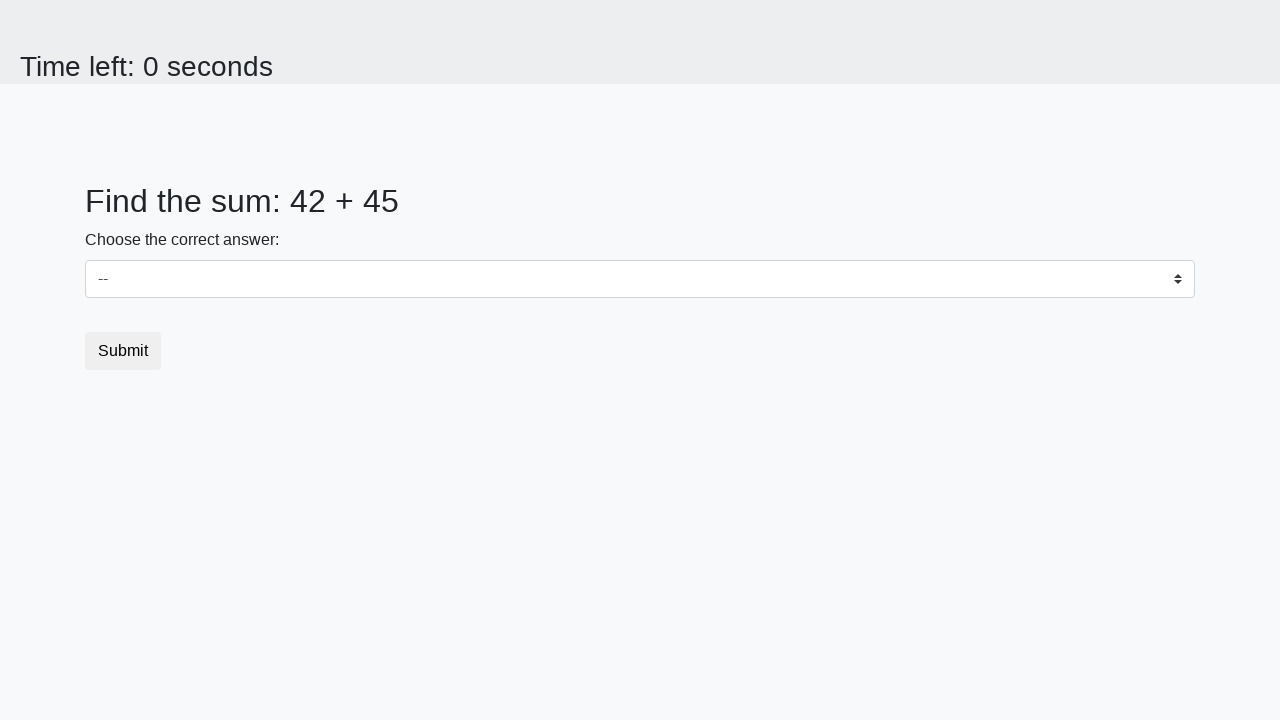

Calculated sum: 42 + 45 = 87
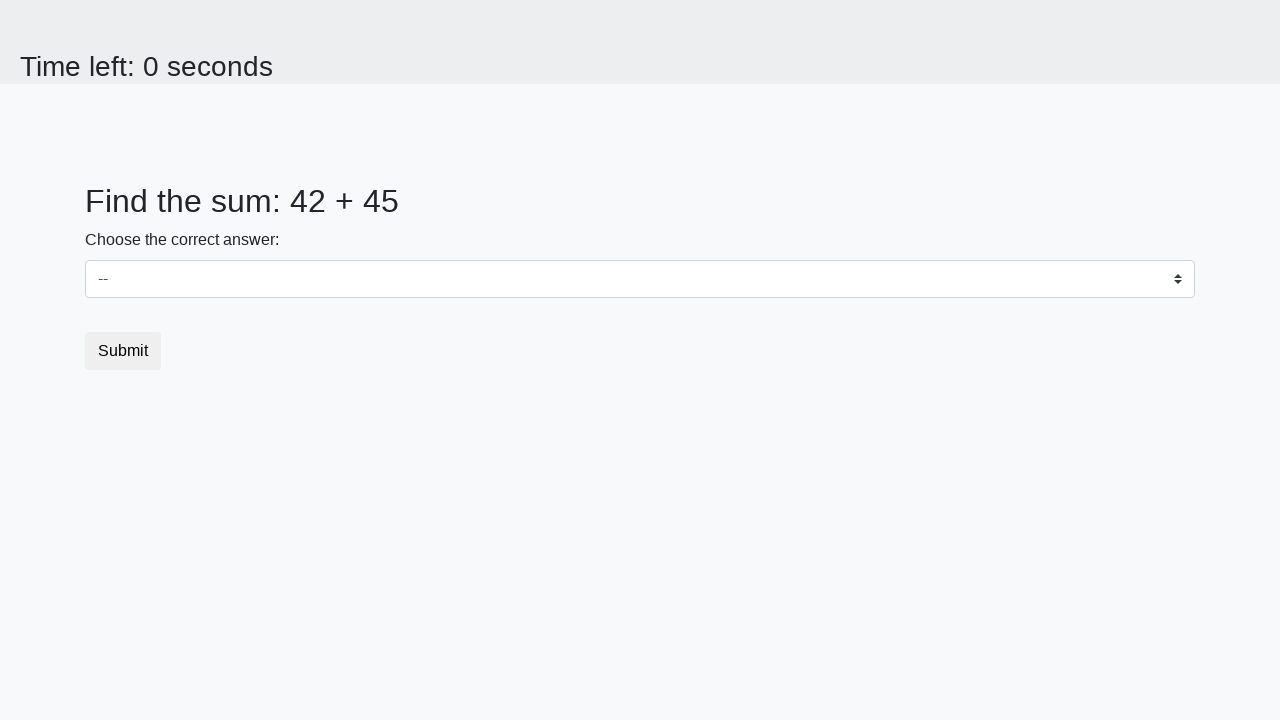

Selected '87' from dropdown menu on select
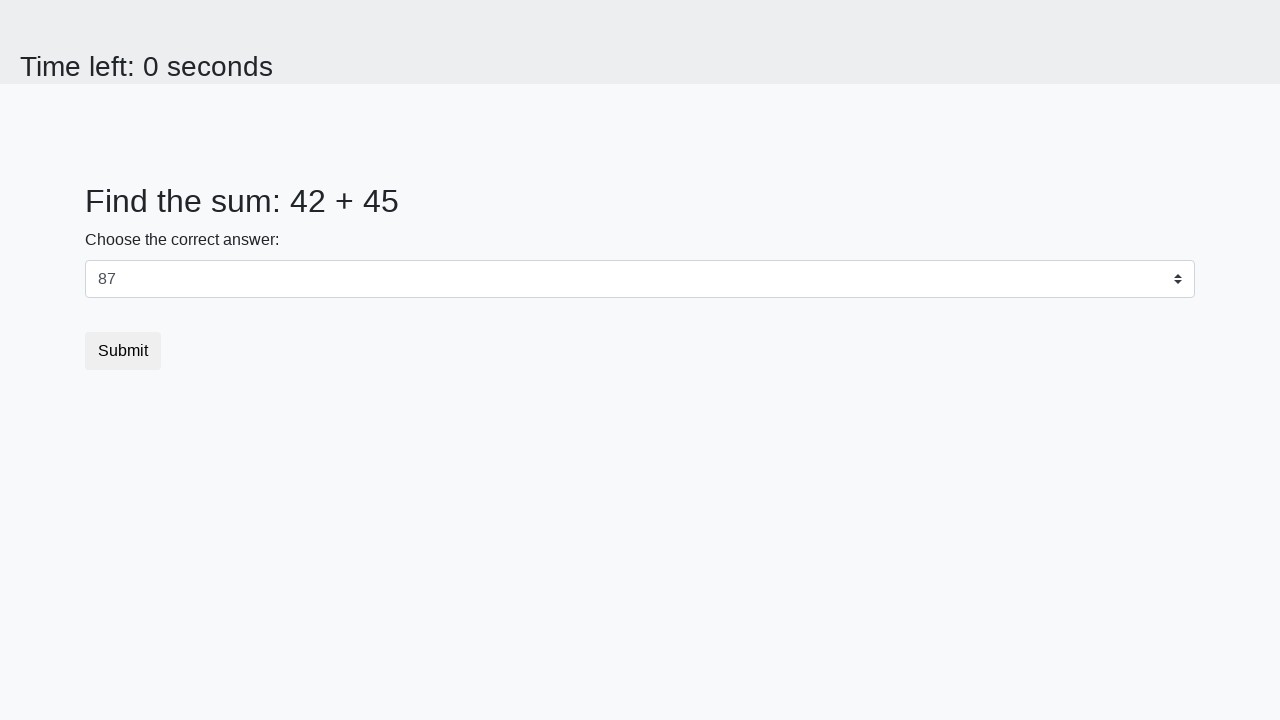

Clicked submit button to submit the answer at (123, 351) on button.btn
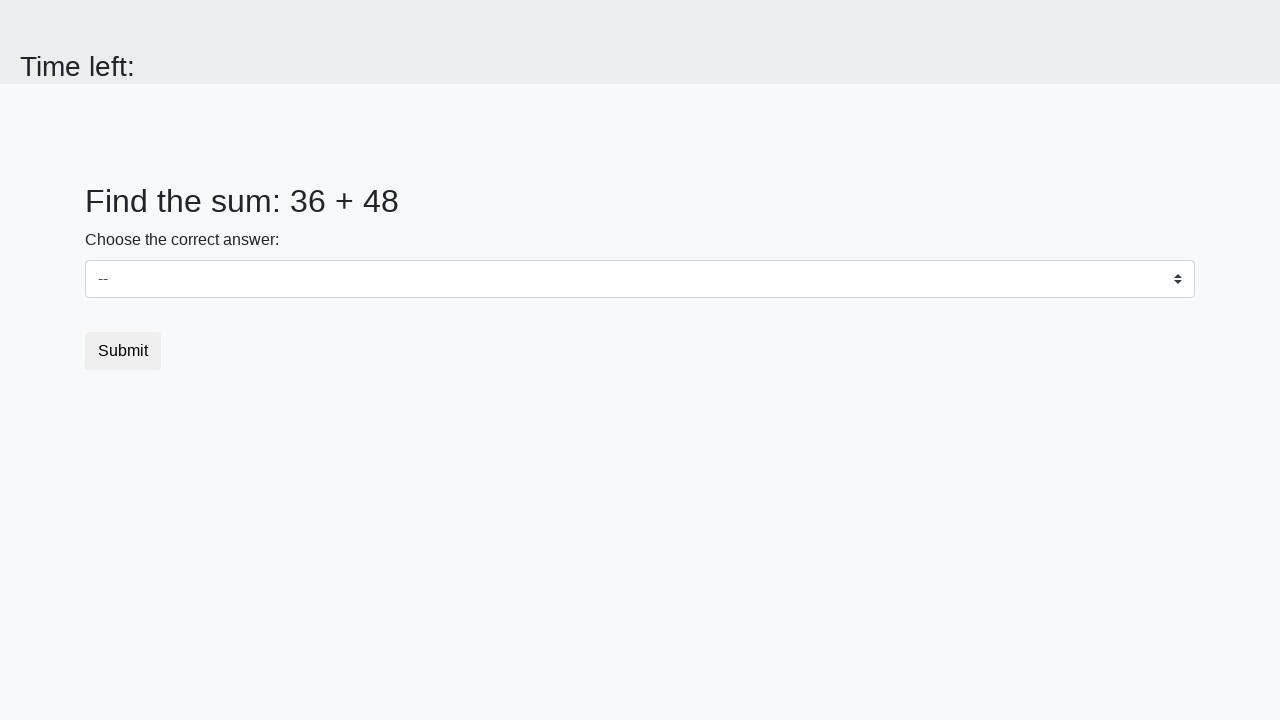

Waited 1 second for result to appear
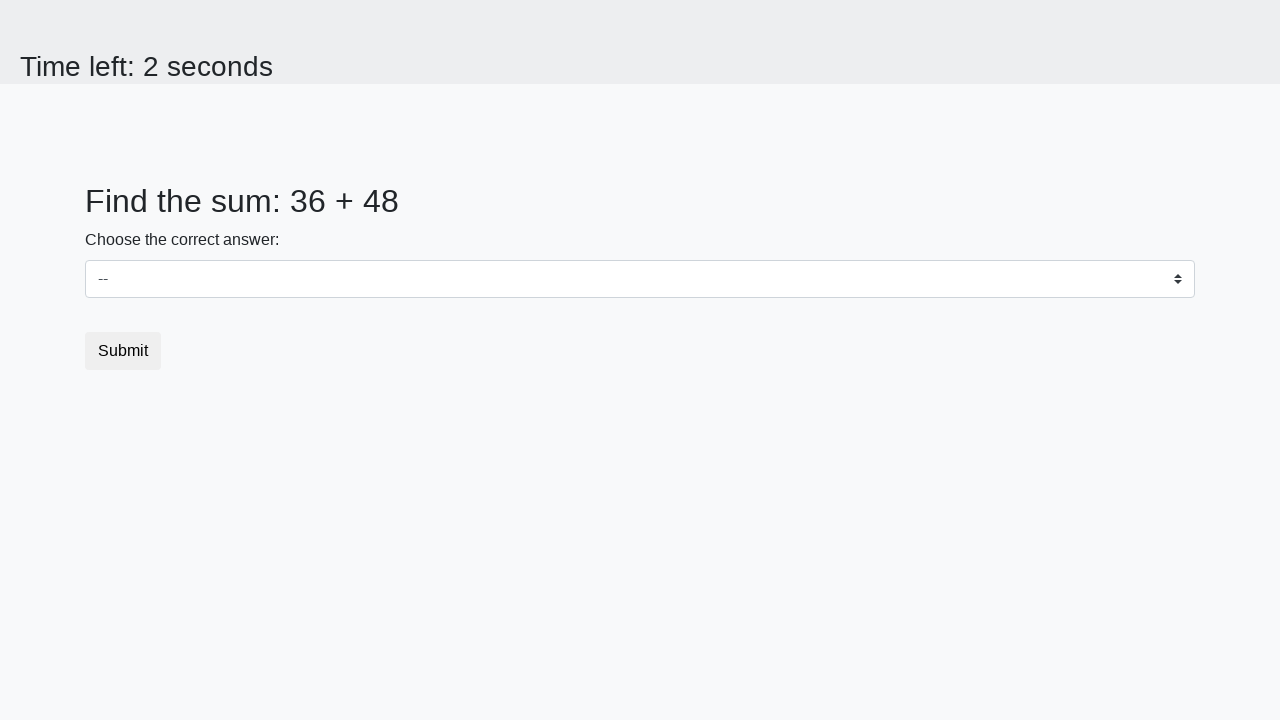

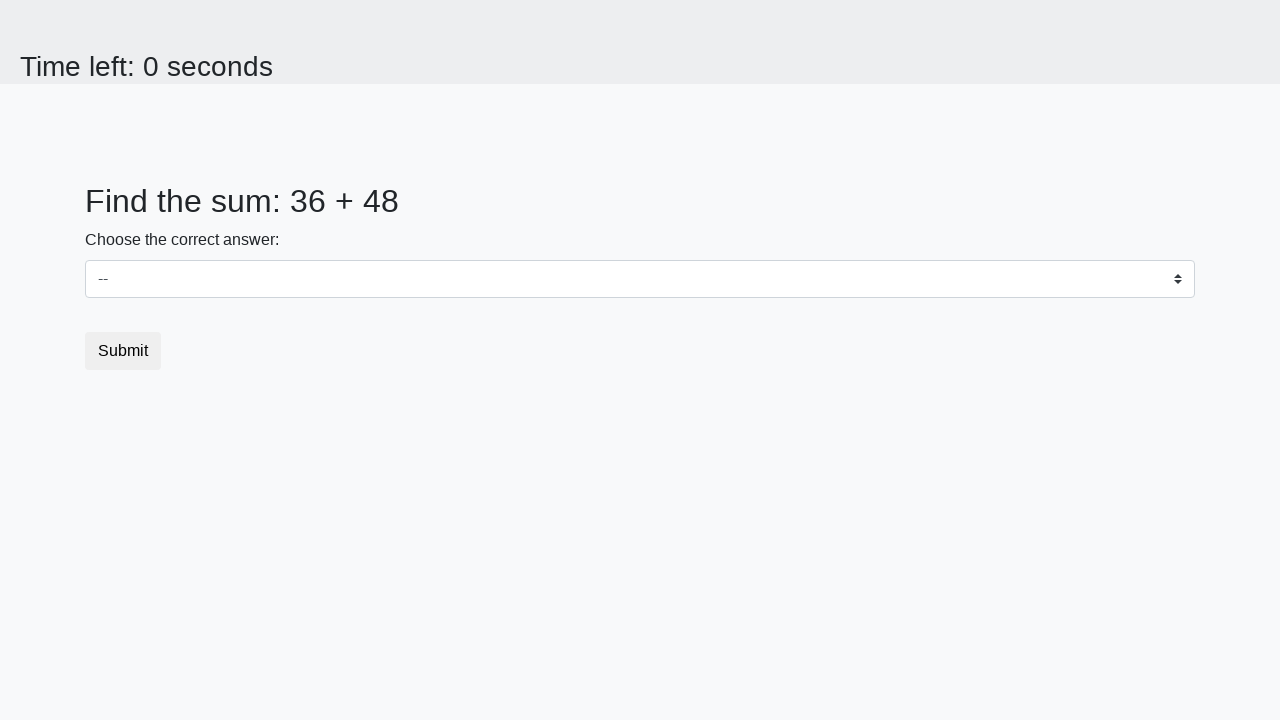